Tests filling out and submitting a practice form with personal information including name, email, phone, and address fields

Starting URL: https://demoqa.com/automation-practice-form

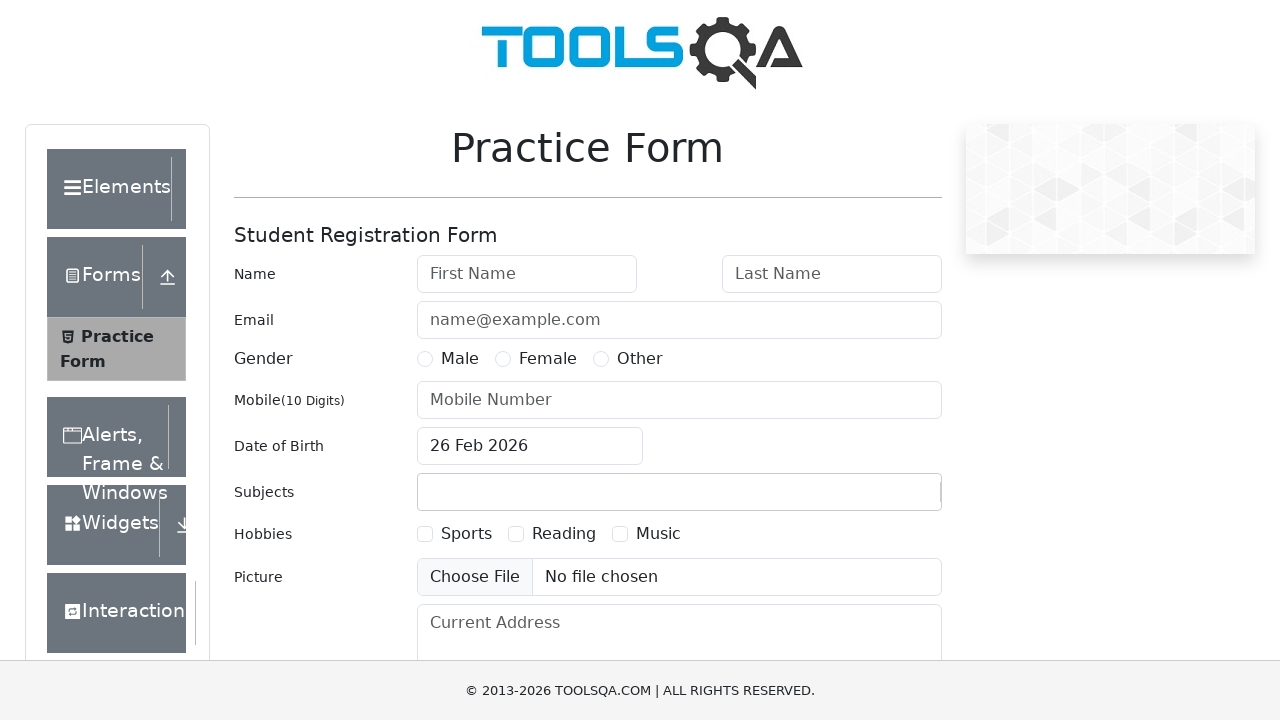

Filled first name field with 'John' on #firstName
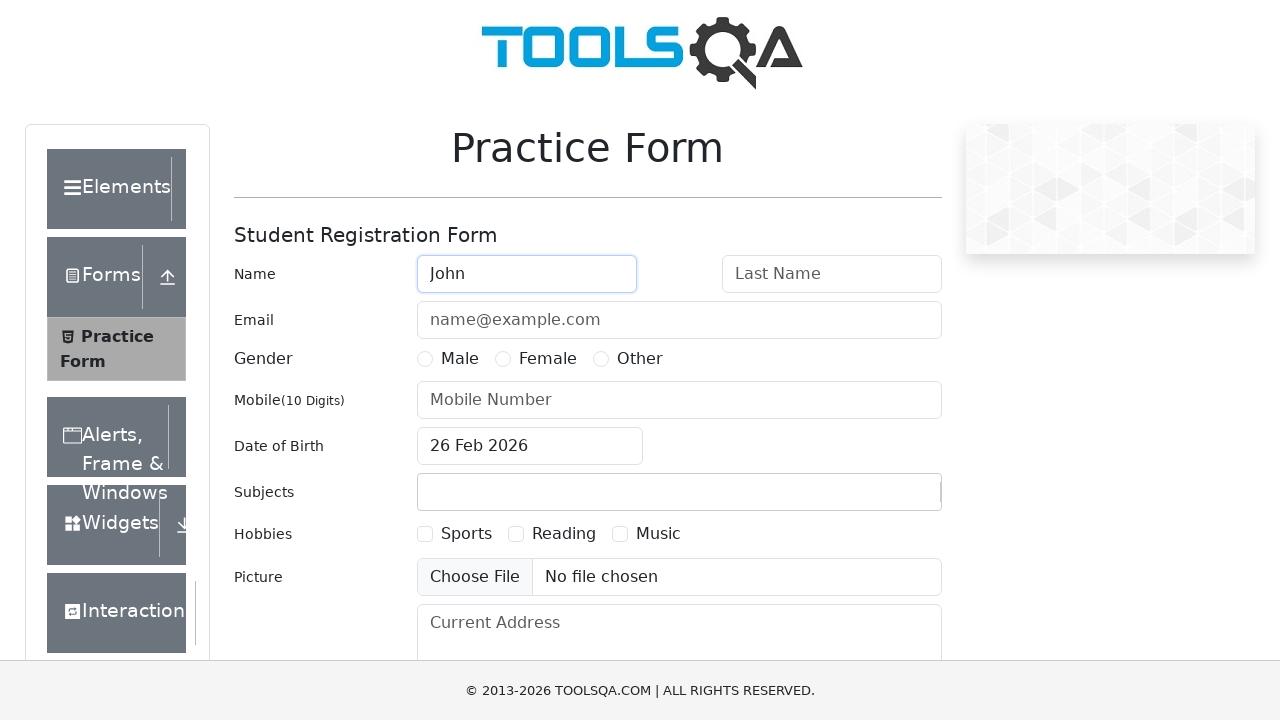

Filled last name field with 'Smith' on #lastName
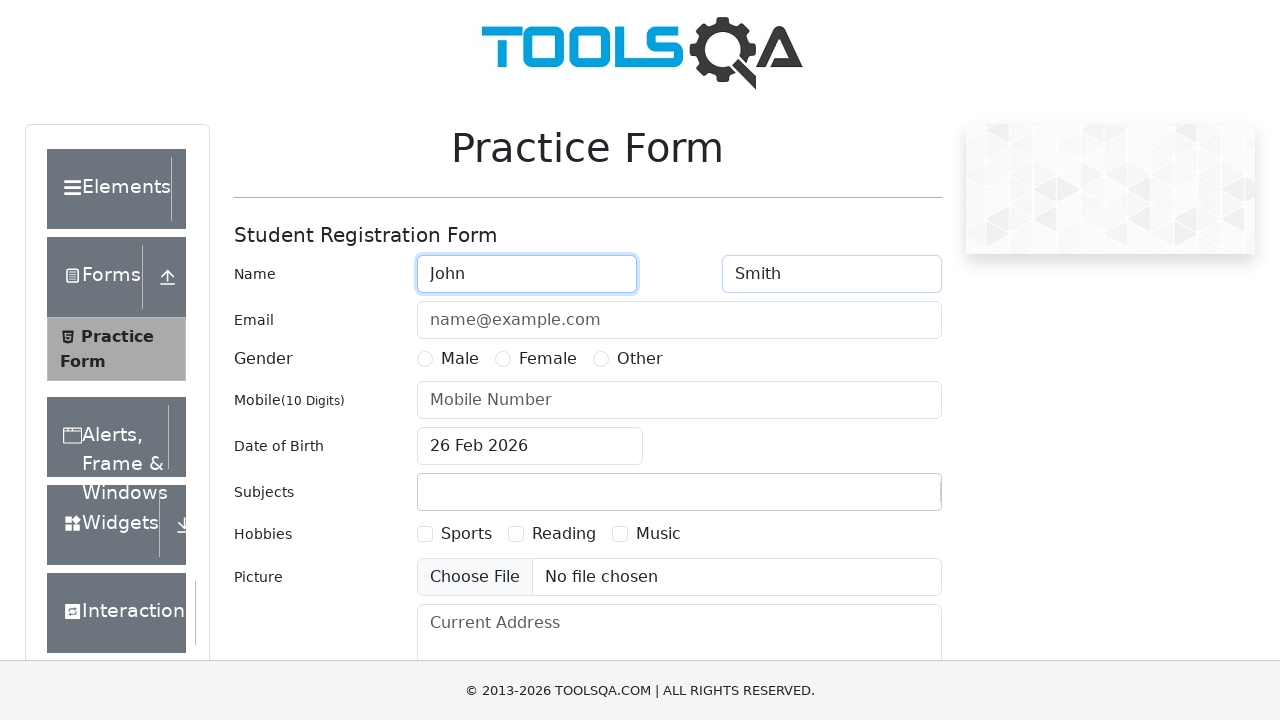

Filled email field with 'john.smith@example.com' on #userEmail
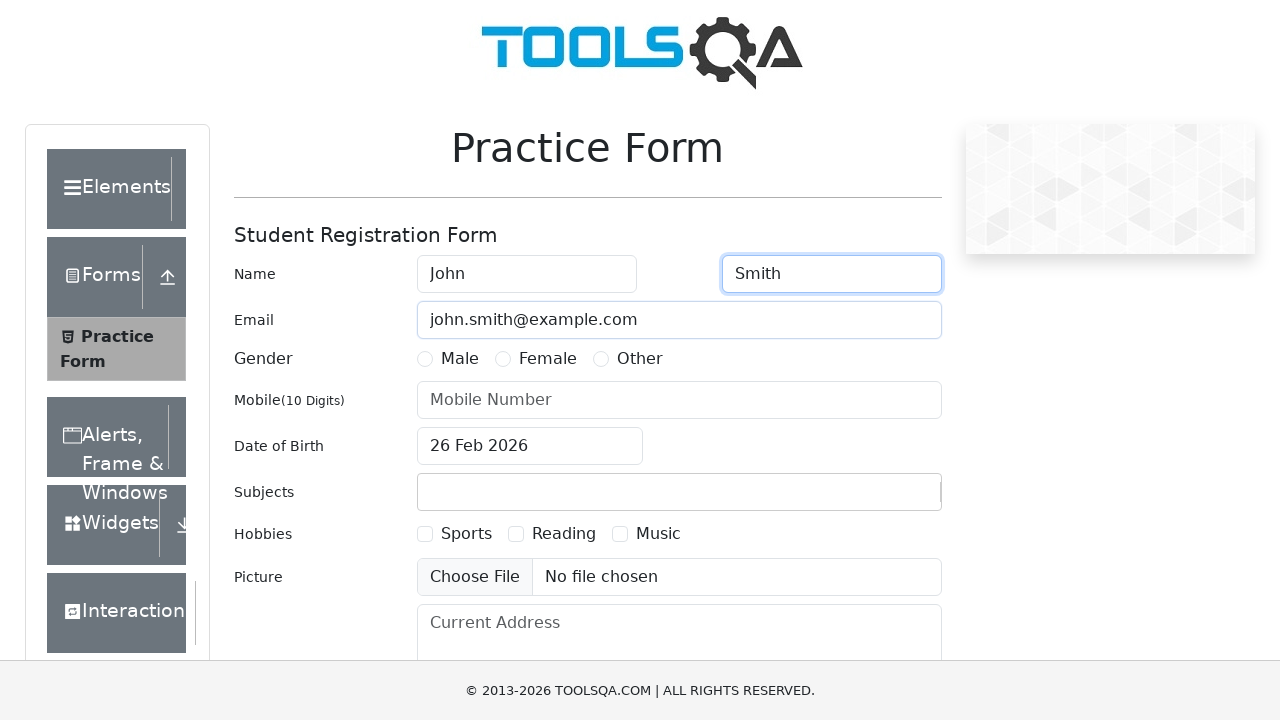

Filled mobile number field with '5551234567' on #userNumber
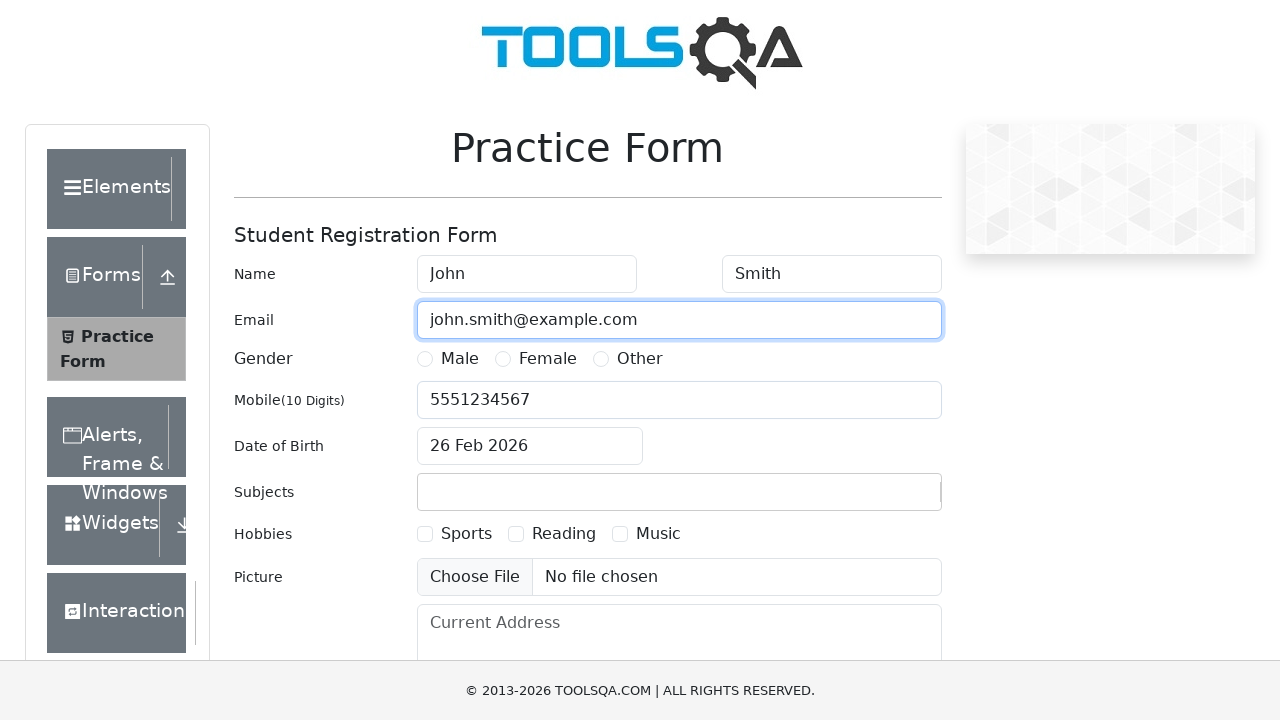

Filled current address field with '123 Main Street, New York, NY 10001' on #currentAddress
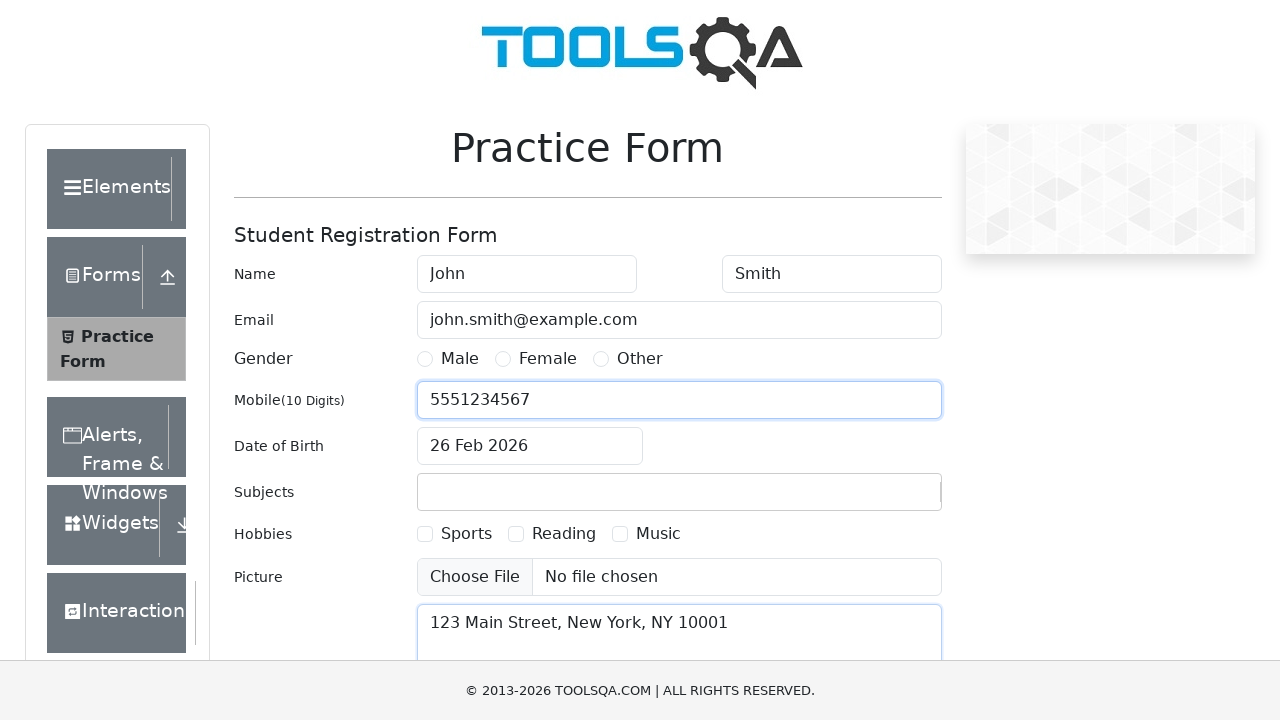

Clicked submit button to submit the practice form at (885, 499) on #submit
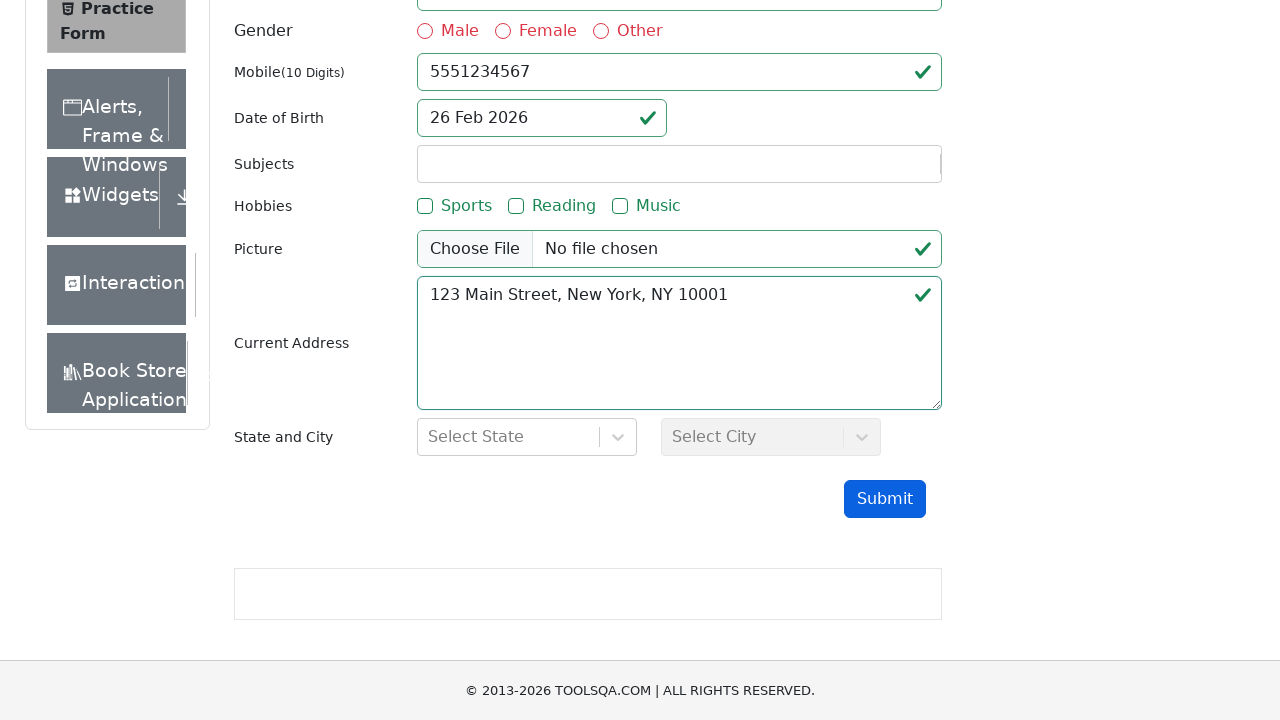

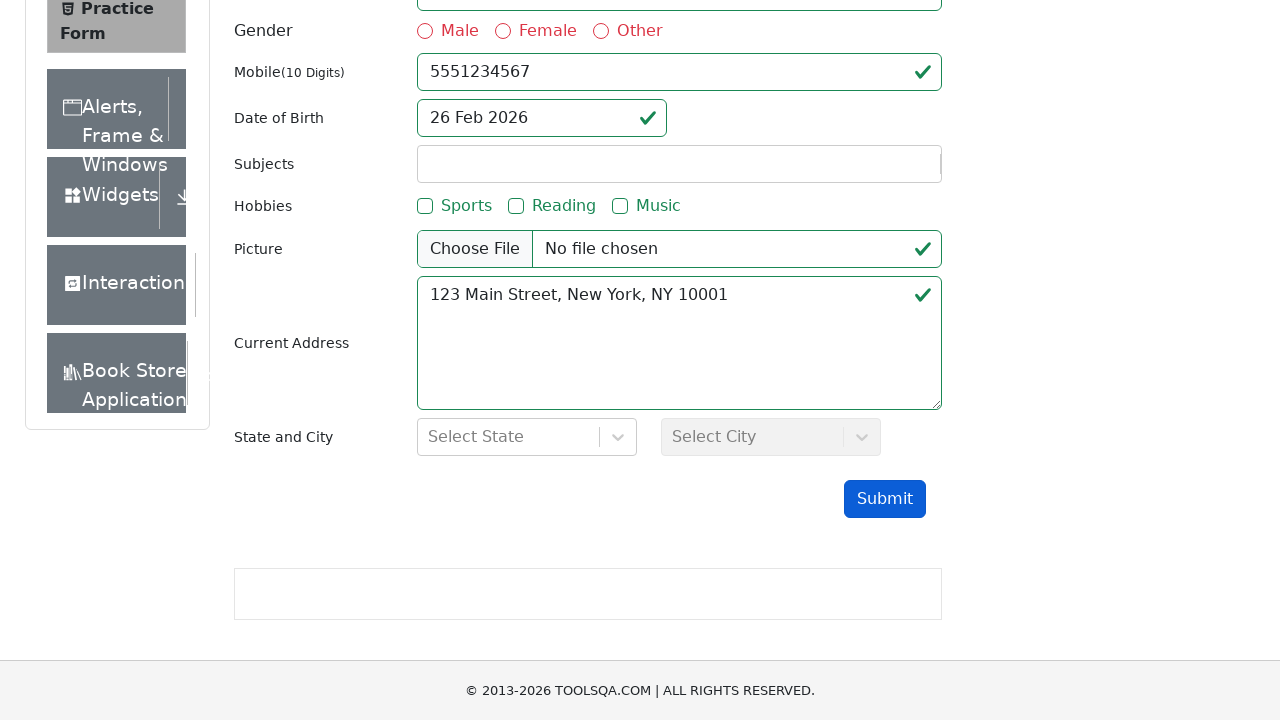